Tests the USA Swimming individual times search functionality by clicking the search button, filling in a swimmer's first and last name, submitting the search, and clicking to view their results.

Starting URL: https://data.usaswimming.org/datahub/usas/individualsearch/times

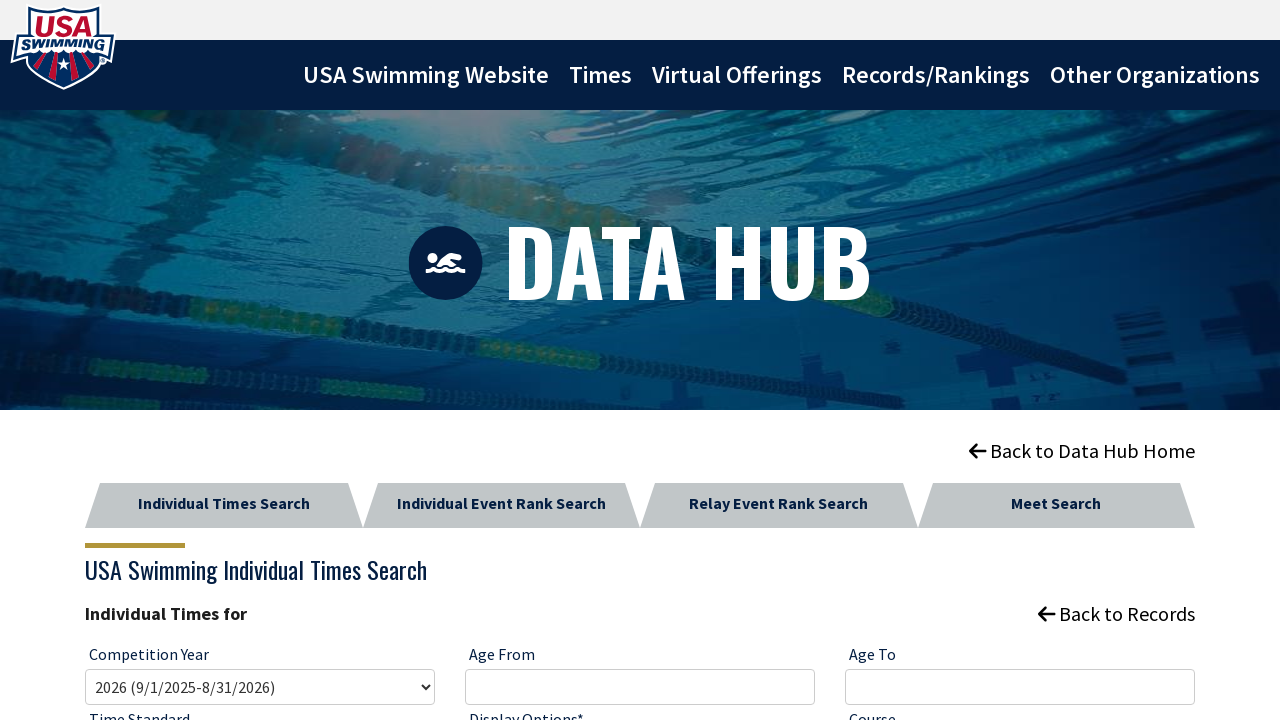

Waited for 'Individual Times Search' button to be available
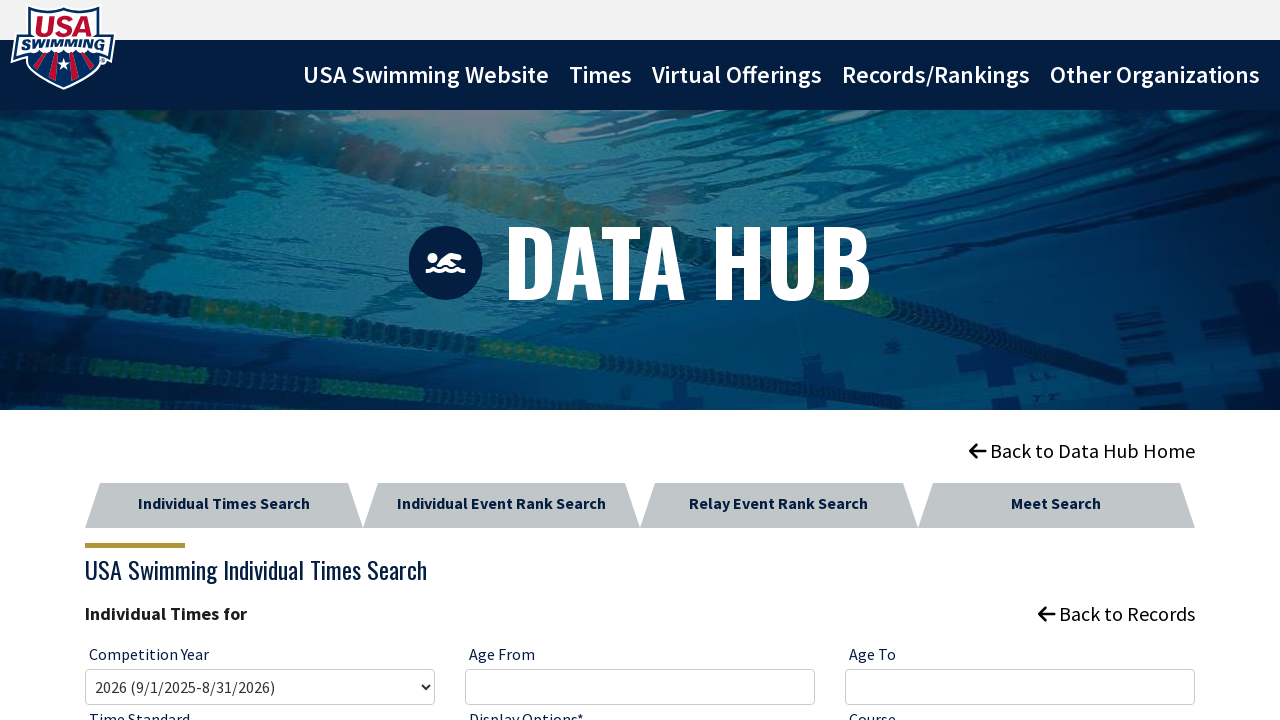

Clicked 'Individual Times Search' button at (224, 500) on button:has-text("Individual Times Search")
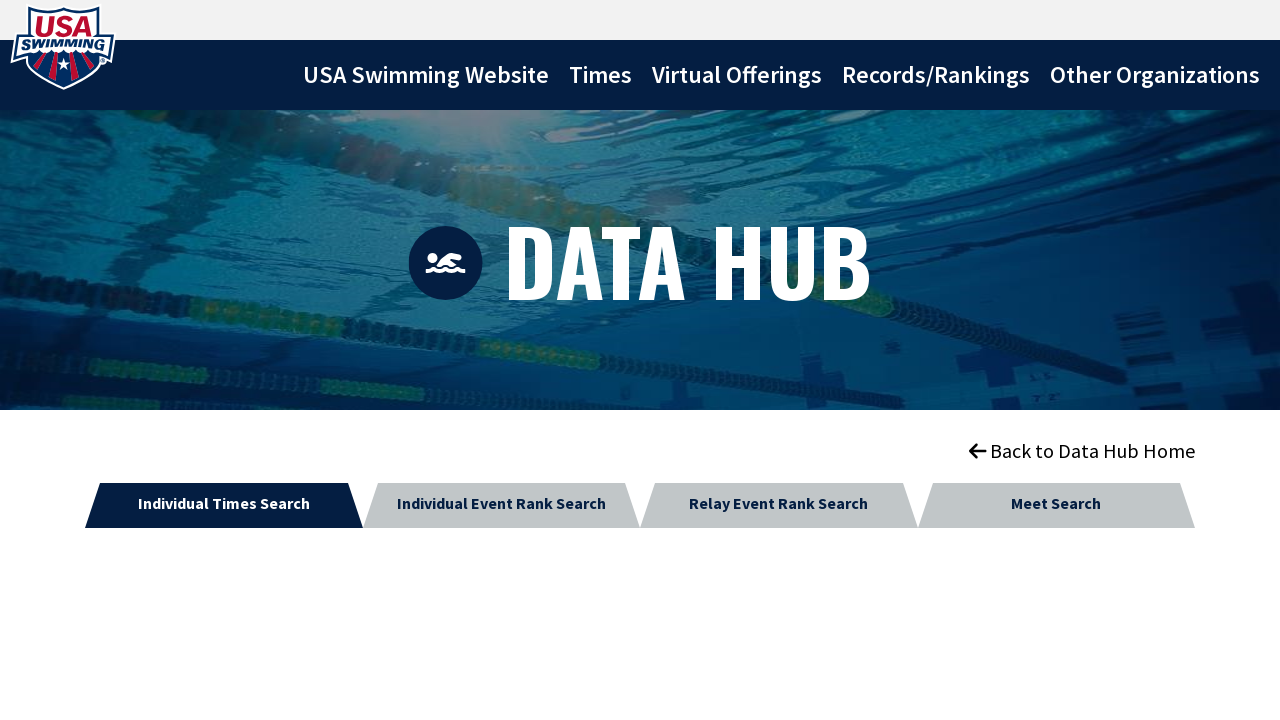

Waited for first name input field to be available
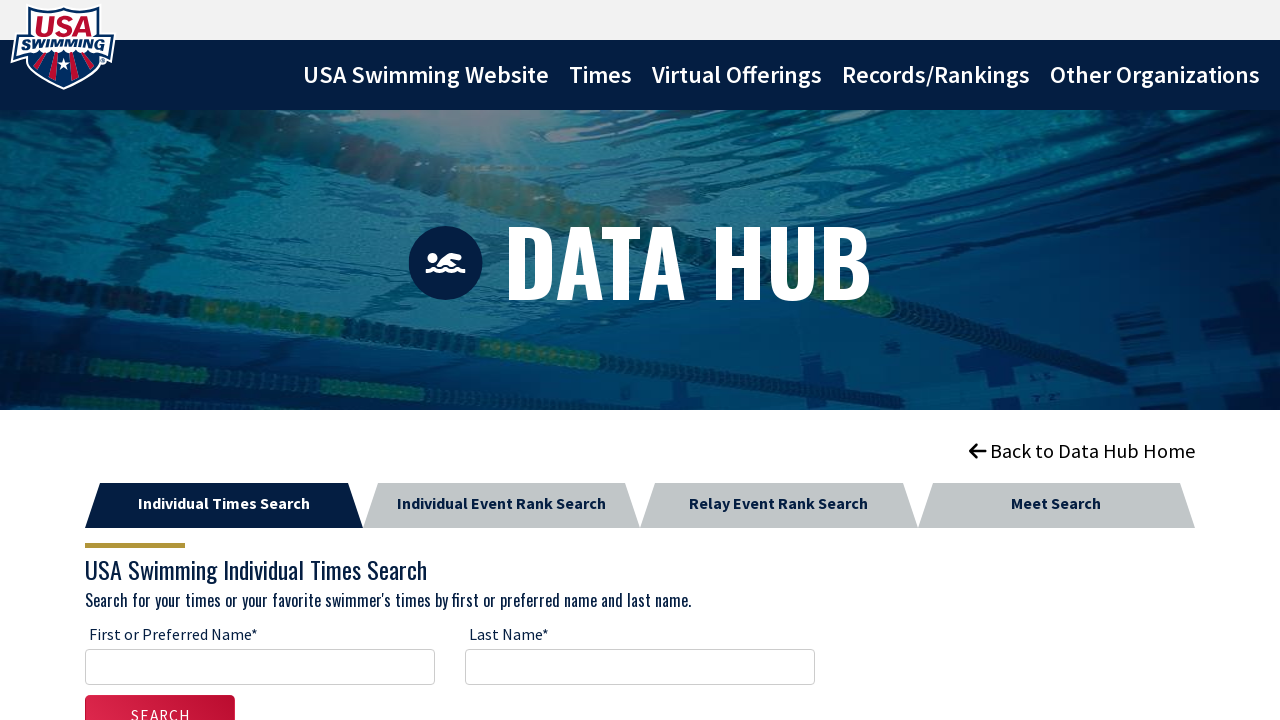

Filled first name field with 'Michael' on input#firstOrPreferredName
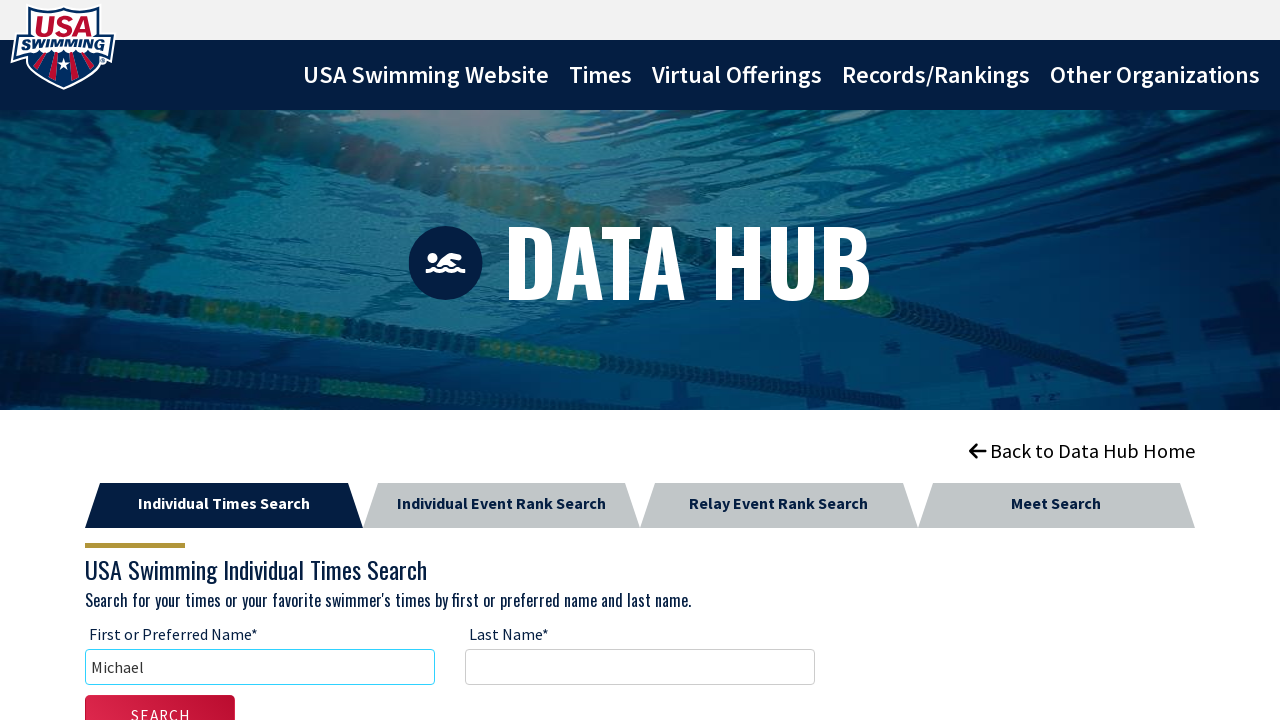

Waited for last name input field to be available
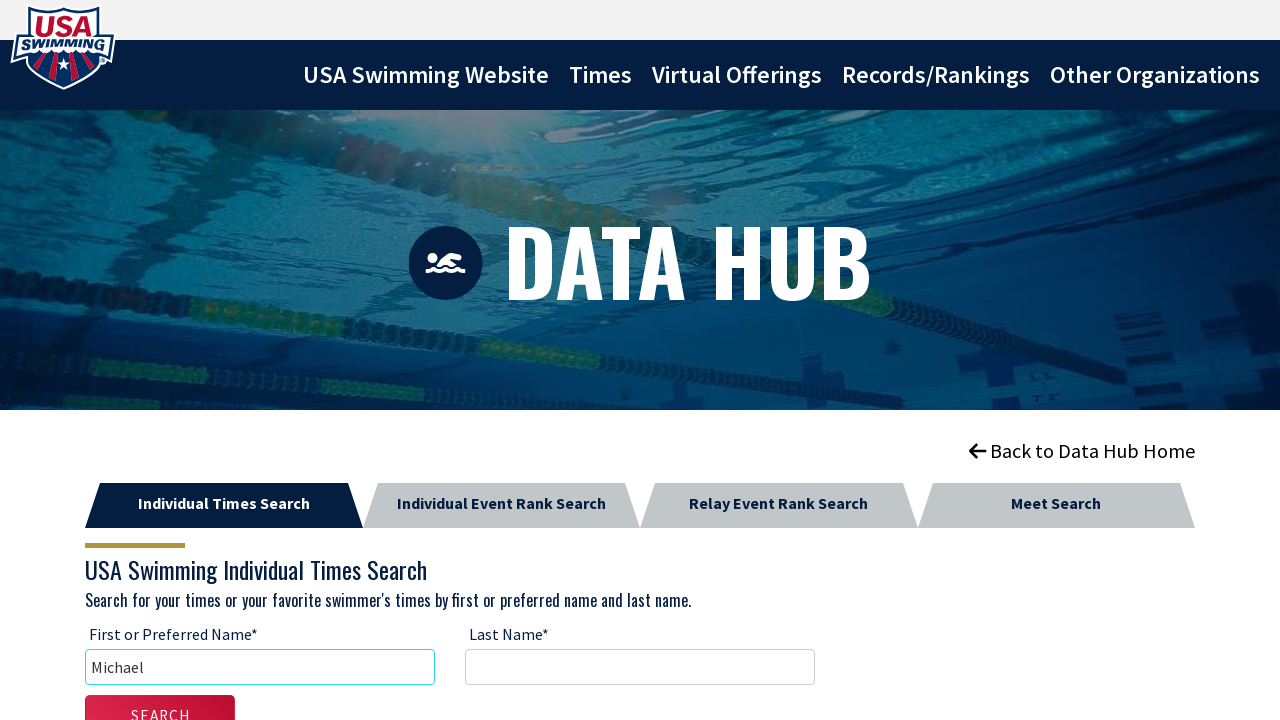

Filled last name field with 'Phelps' on input#lastName
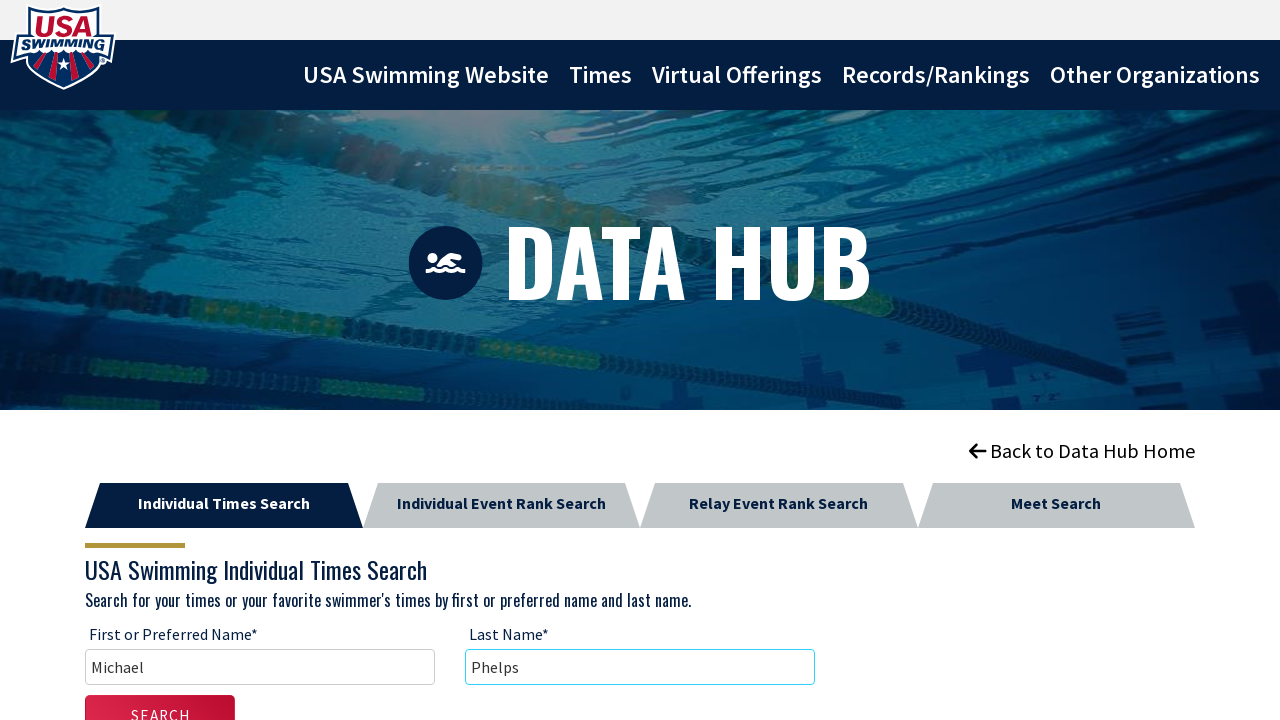

Pressed Enter to submit the search form on input#lastName
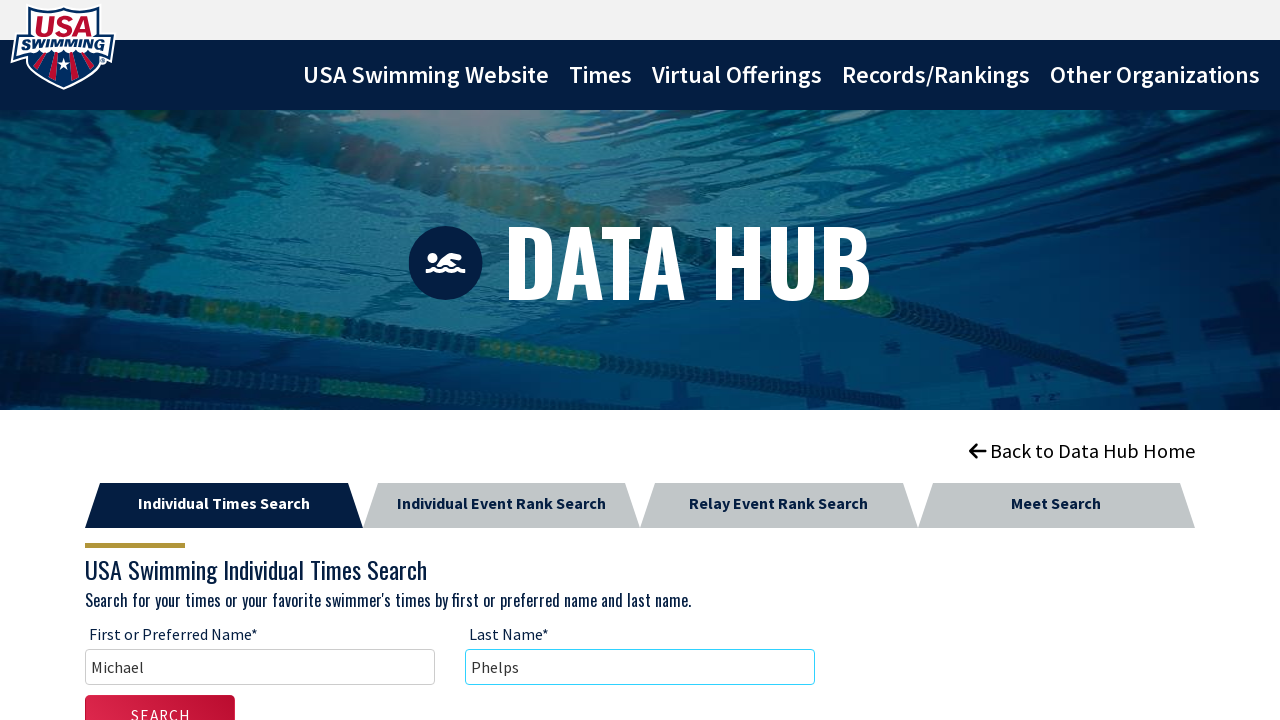

Waited for search results table to load
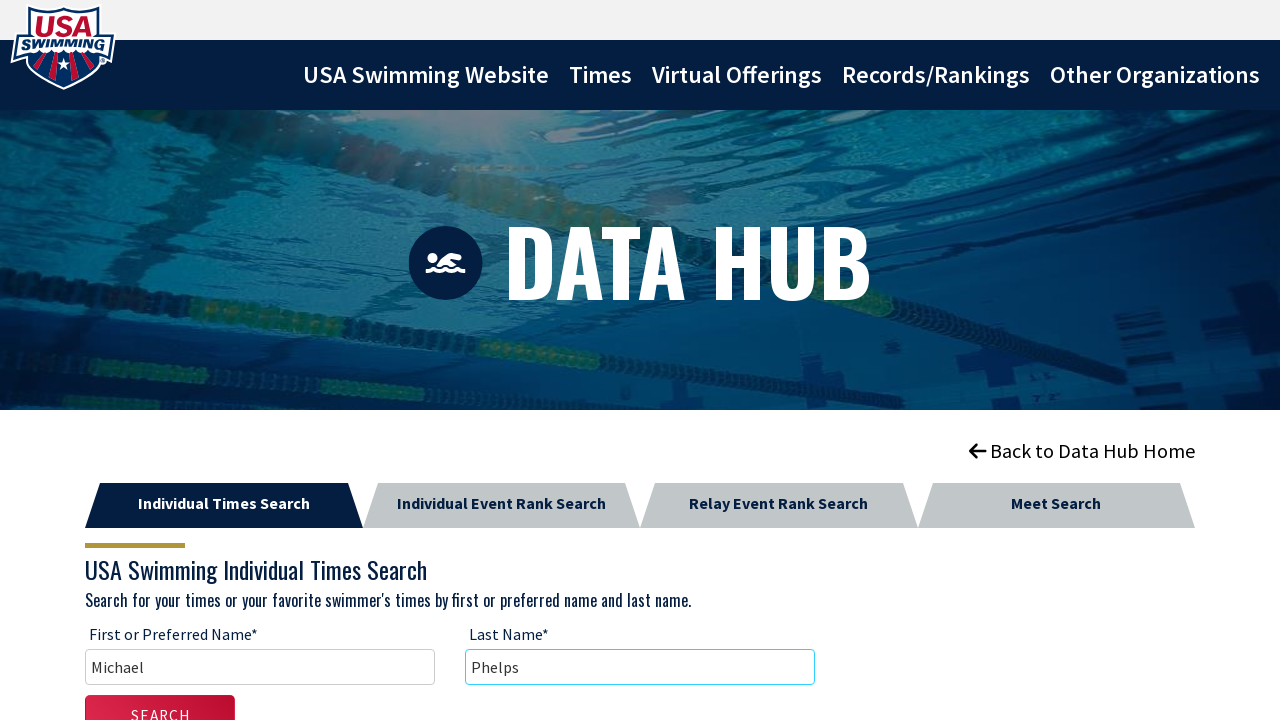

Located 'See results' button in search results
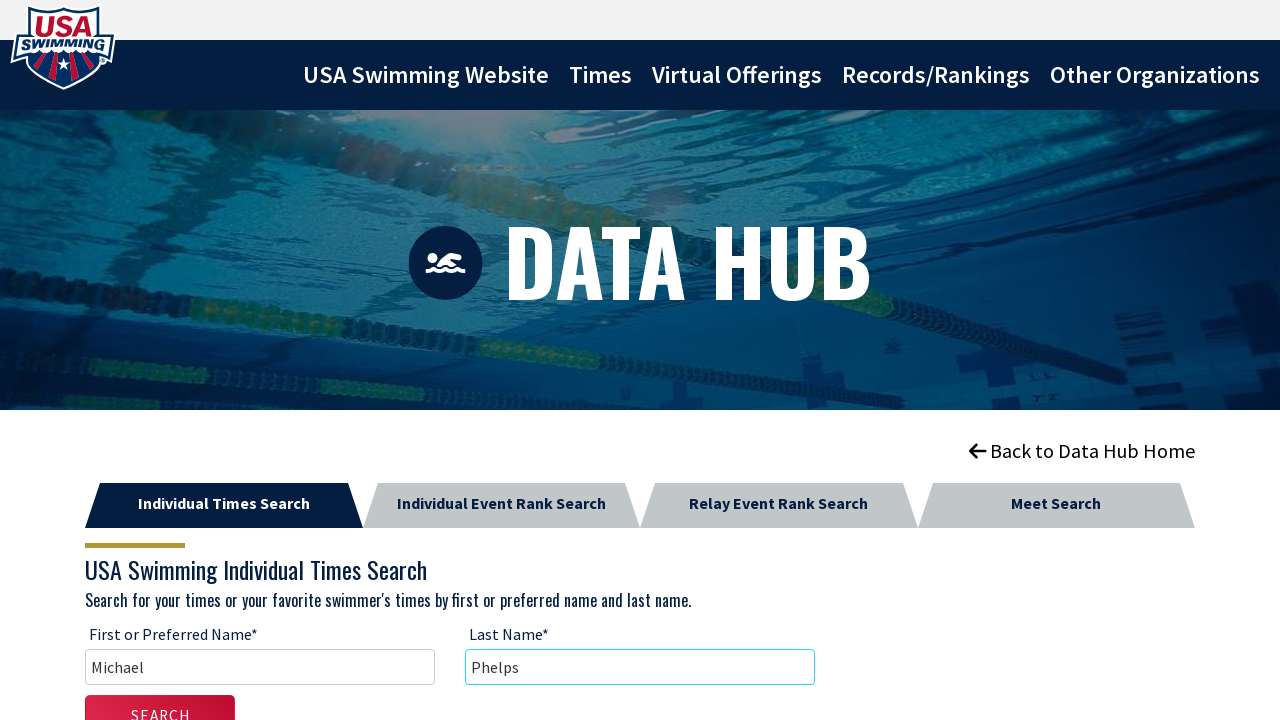

Clicked 'See results' button to view swimmer's individual times
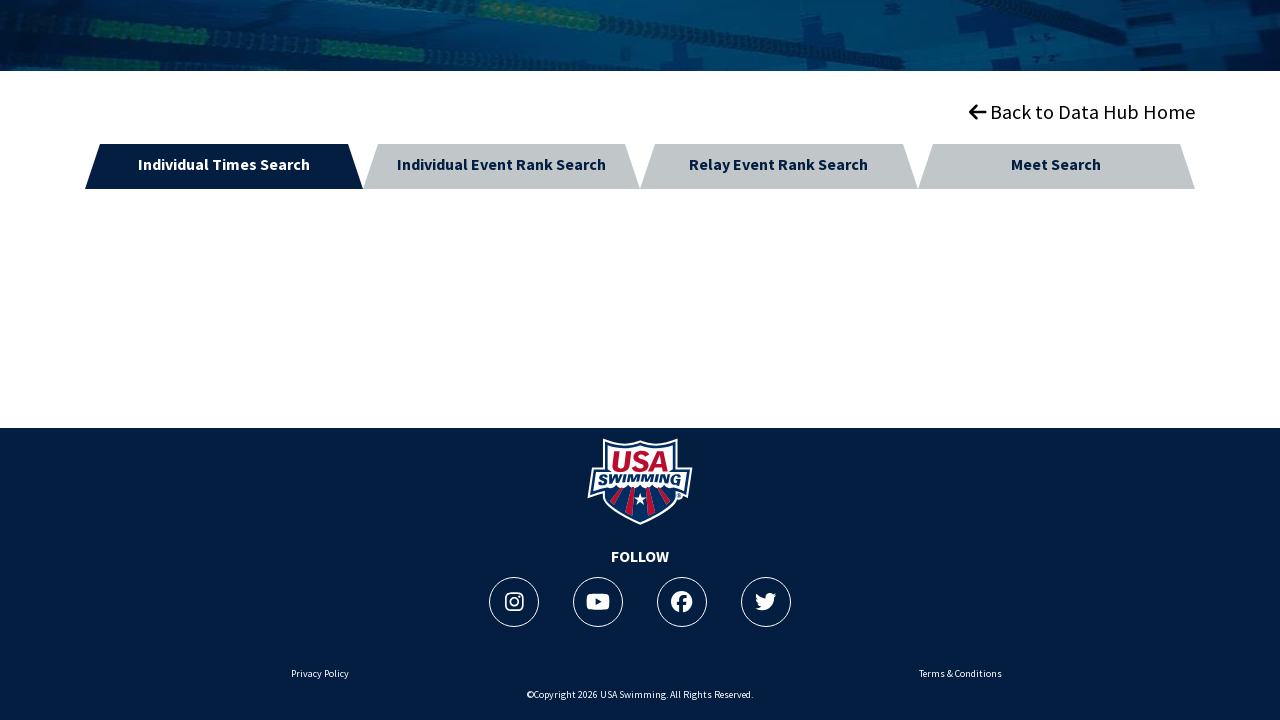

Waited for individual times results table to load
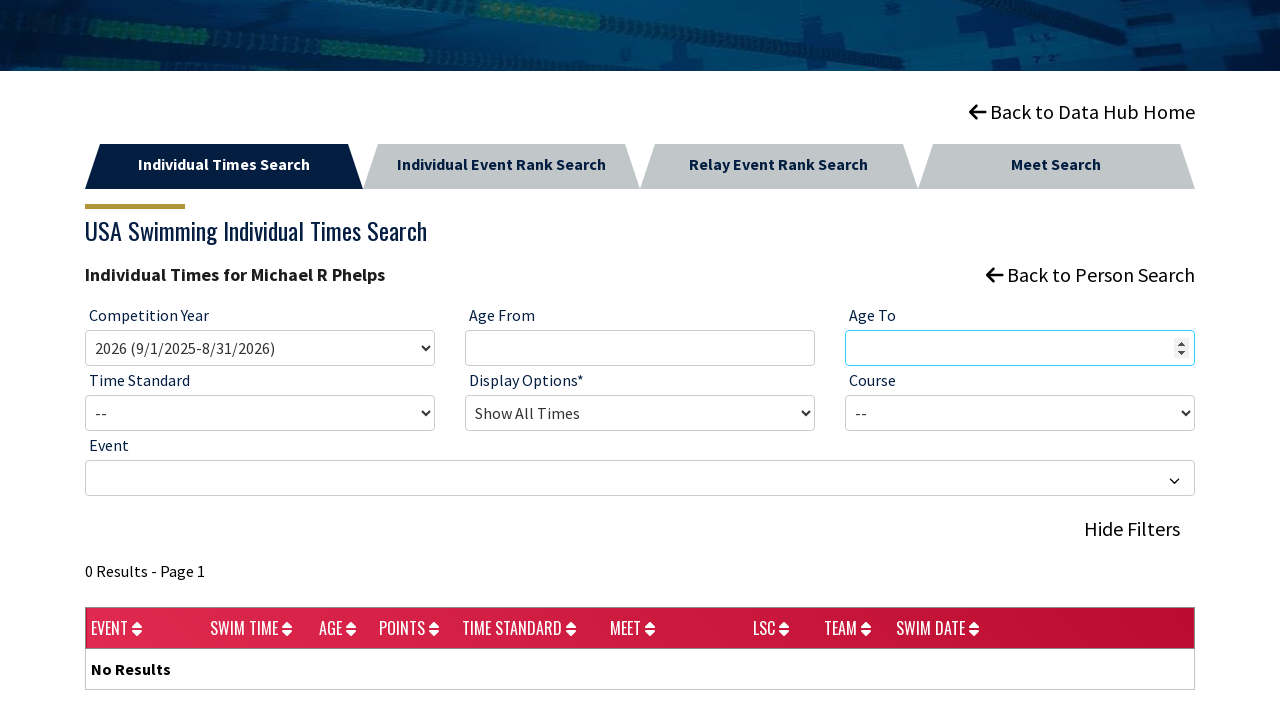

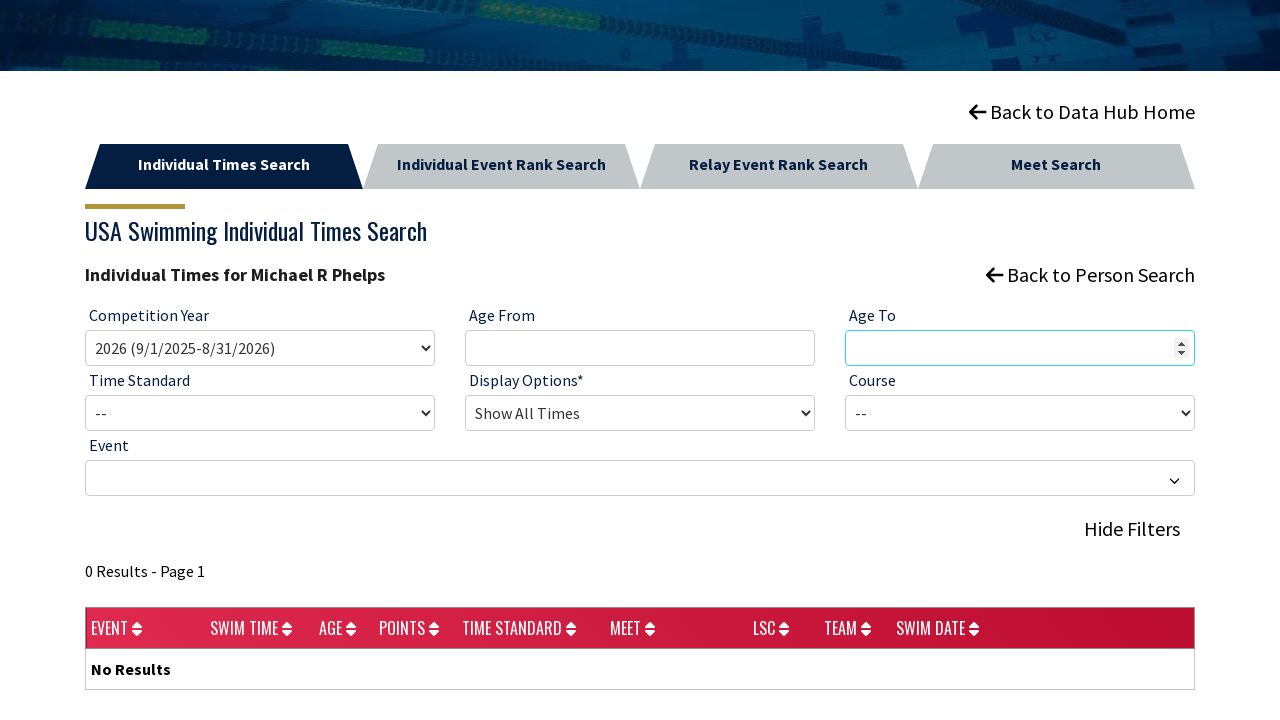